Tests an explicit wait scenario where the script waits for a price element to show "100", then clicks a book button, calculates a mathematical answer based on a displayed value, fills it in, and submits the form.

Starting URL: http://suninjuly.github.io/explicit_wait2.html

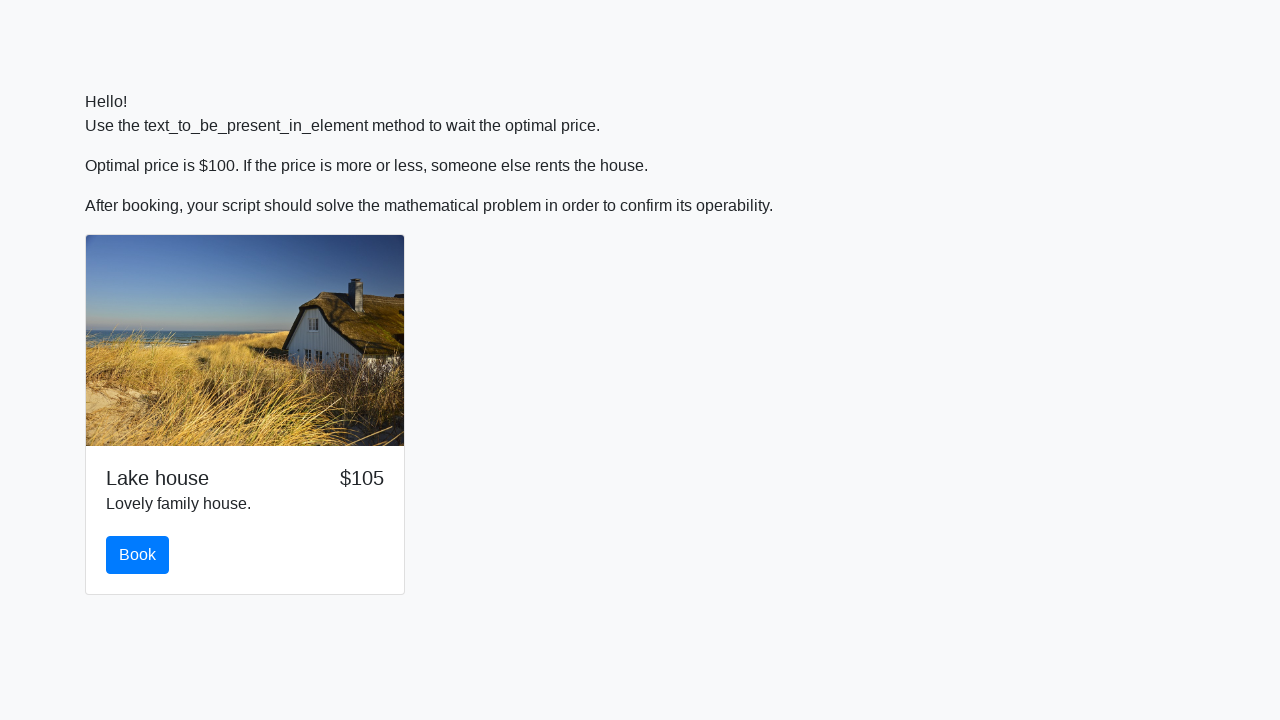

Waited for price element to display '100'
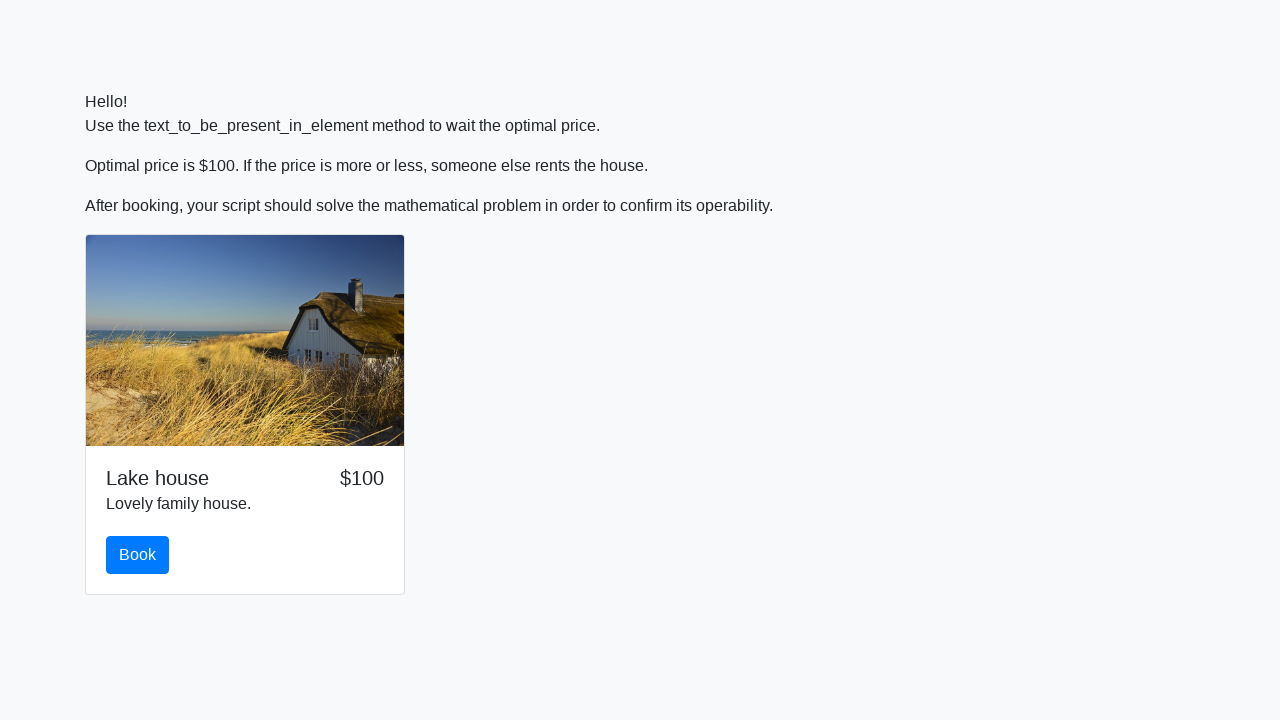

Clicked the book button at (138, 555) on #book
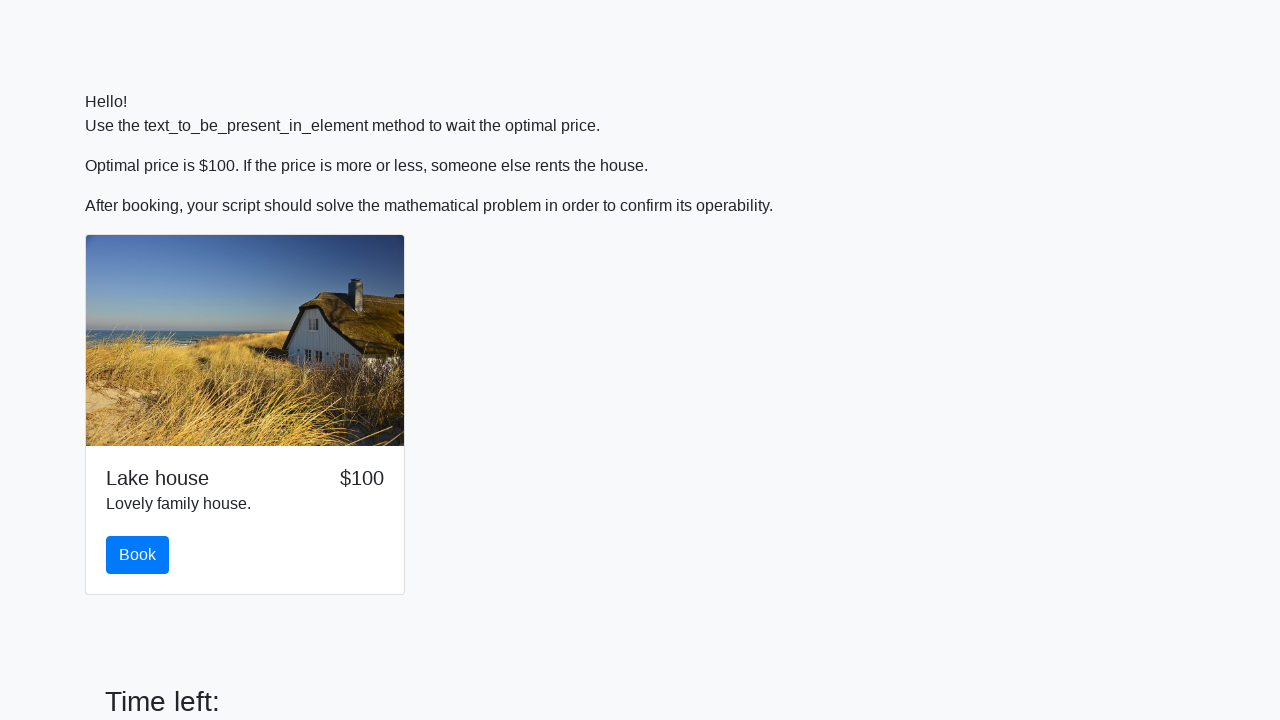

Retrieved x value from input_value element: 787
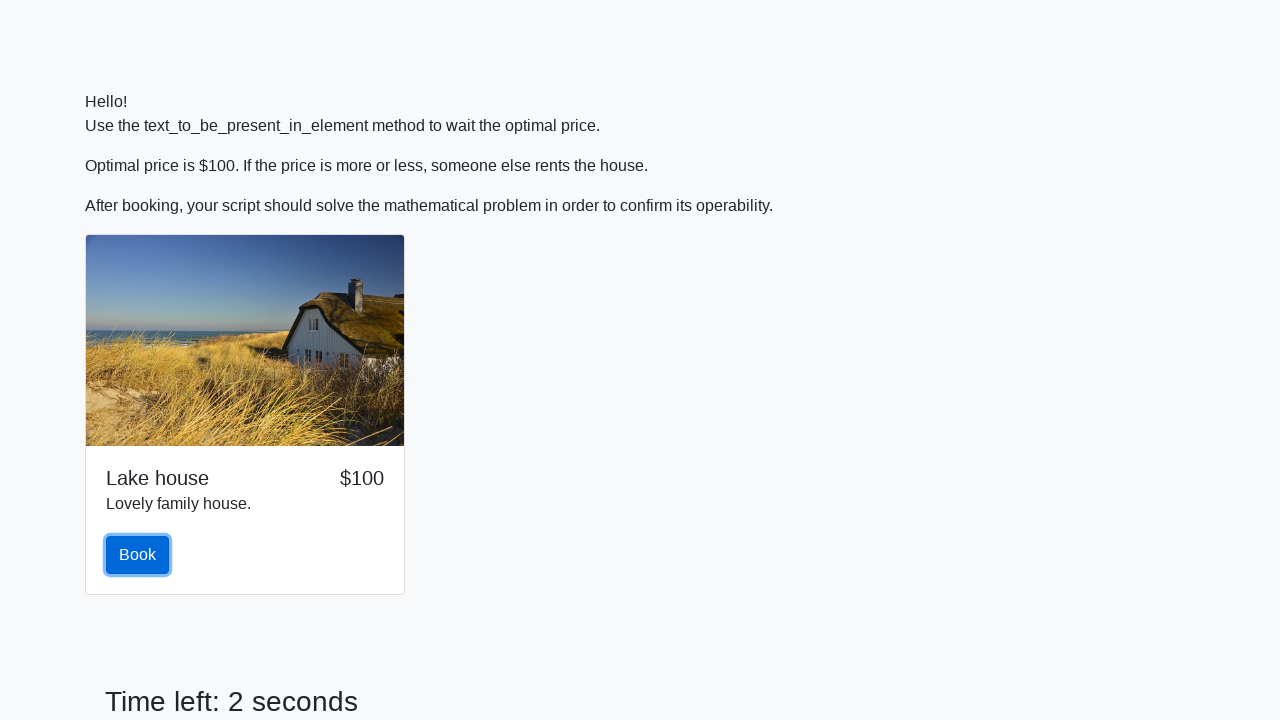

Calculated mathematical answer: 2.4844248230477737
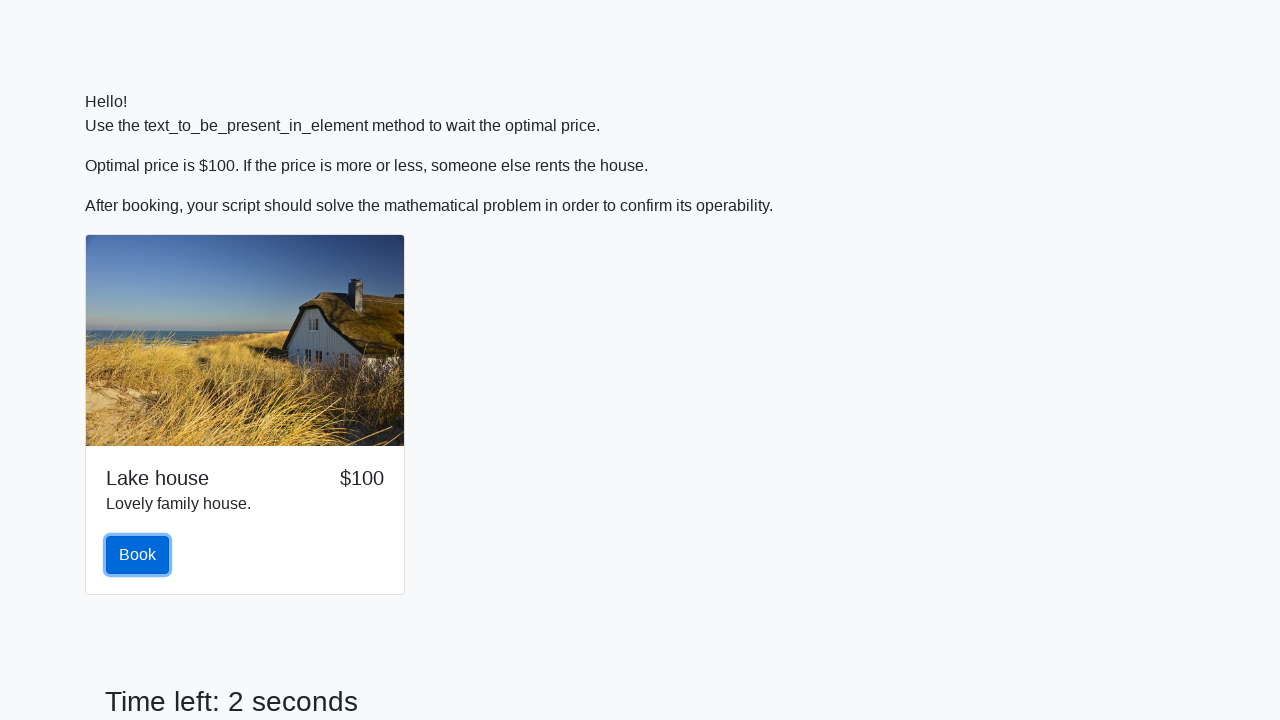

Filled answer field with calculated value: 2.4844248230477737 on #answer
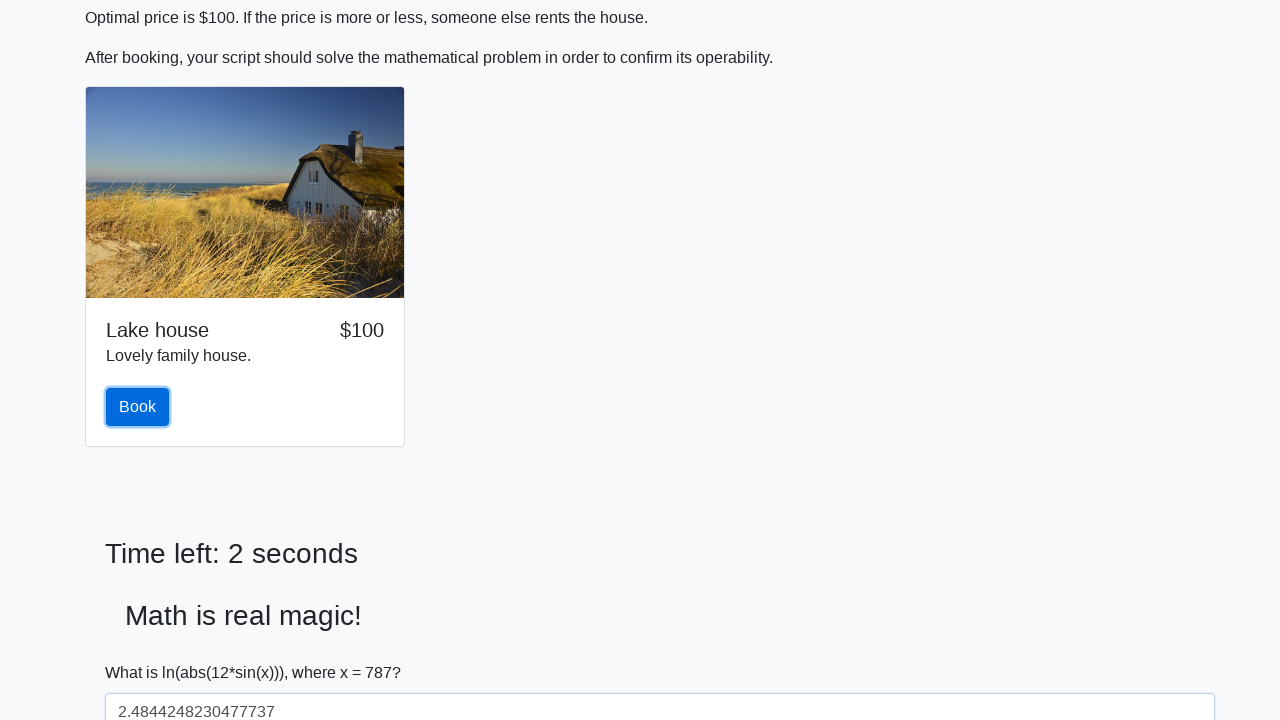

Clicked the solve button to submit the form at (143, 651) on #solve
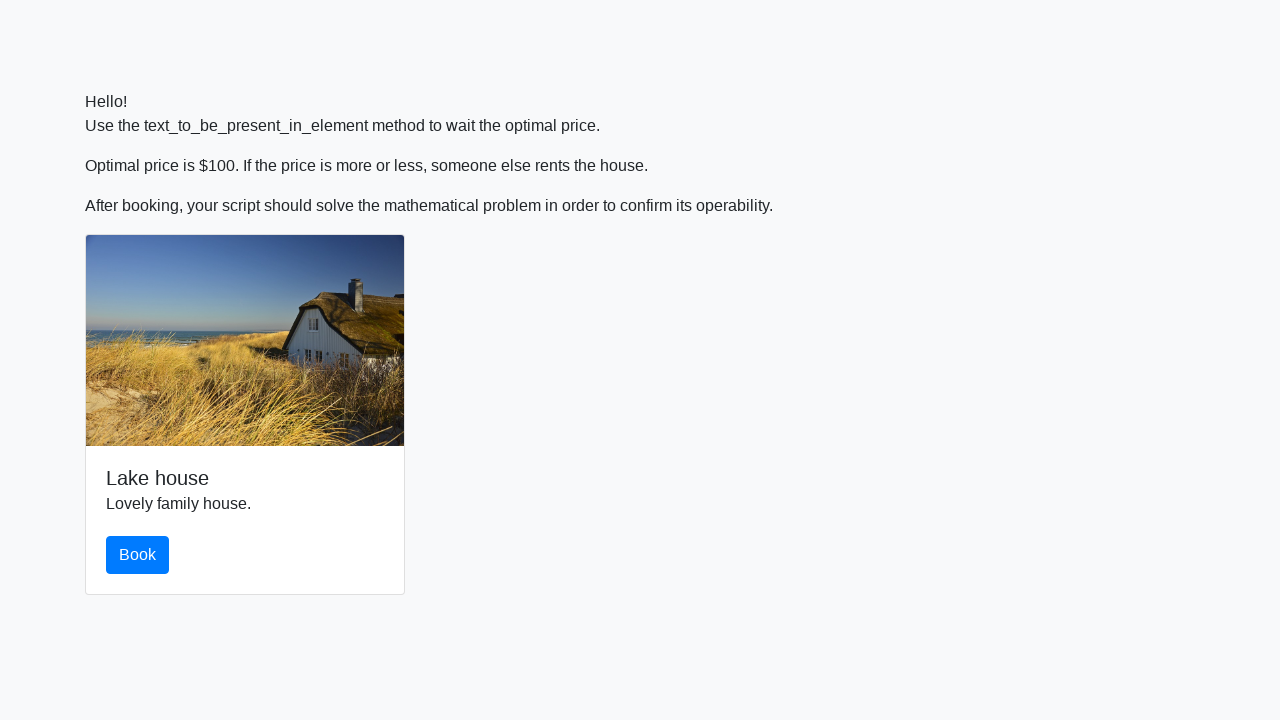

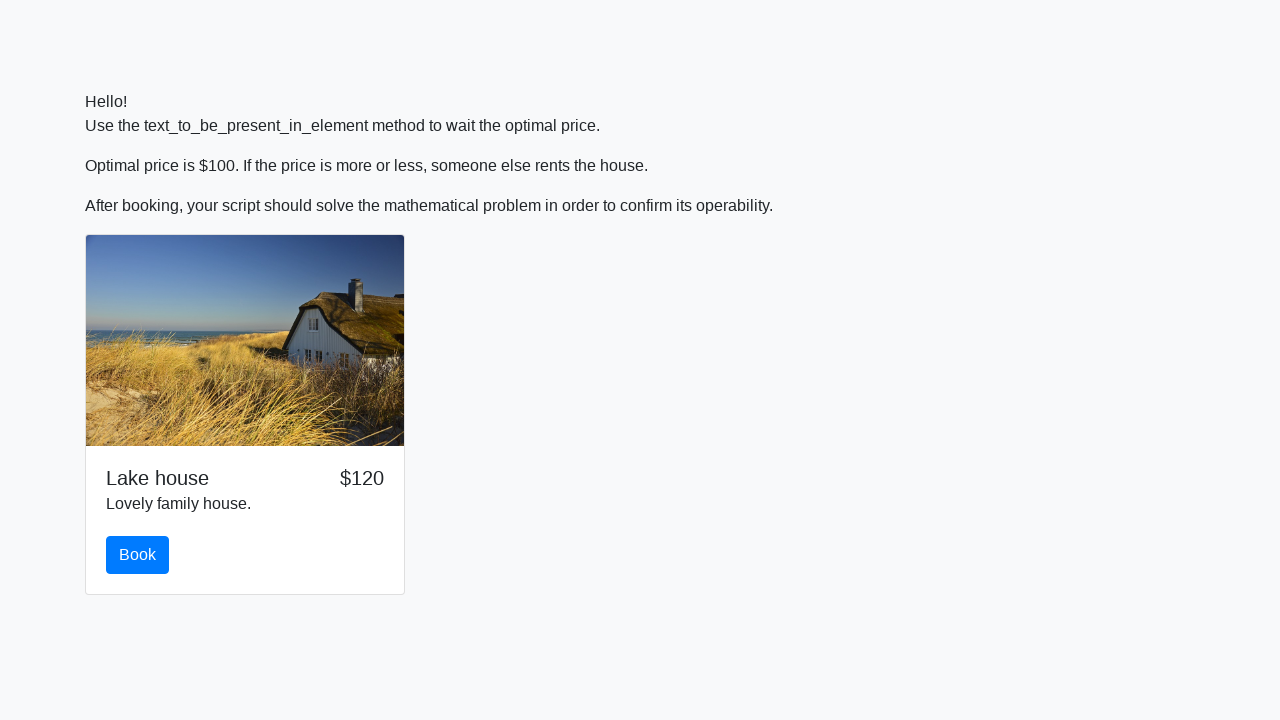